Tests a text box form by filling in user name, email, current address, and permanent address fields, then submitting the form.

Starting URL: https://demoqa.com/text-box

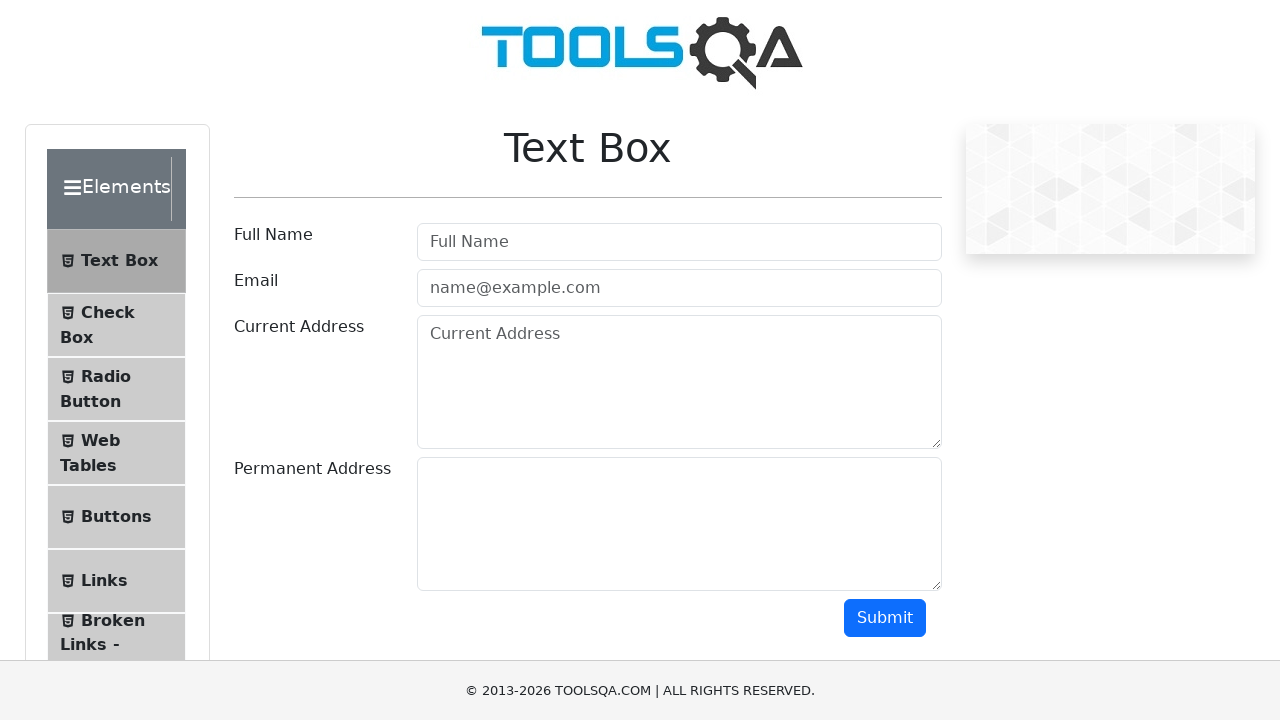

Filled user name field with 'alka' on #userName
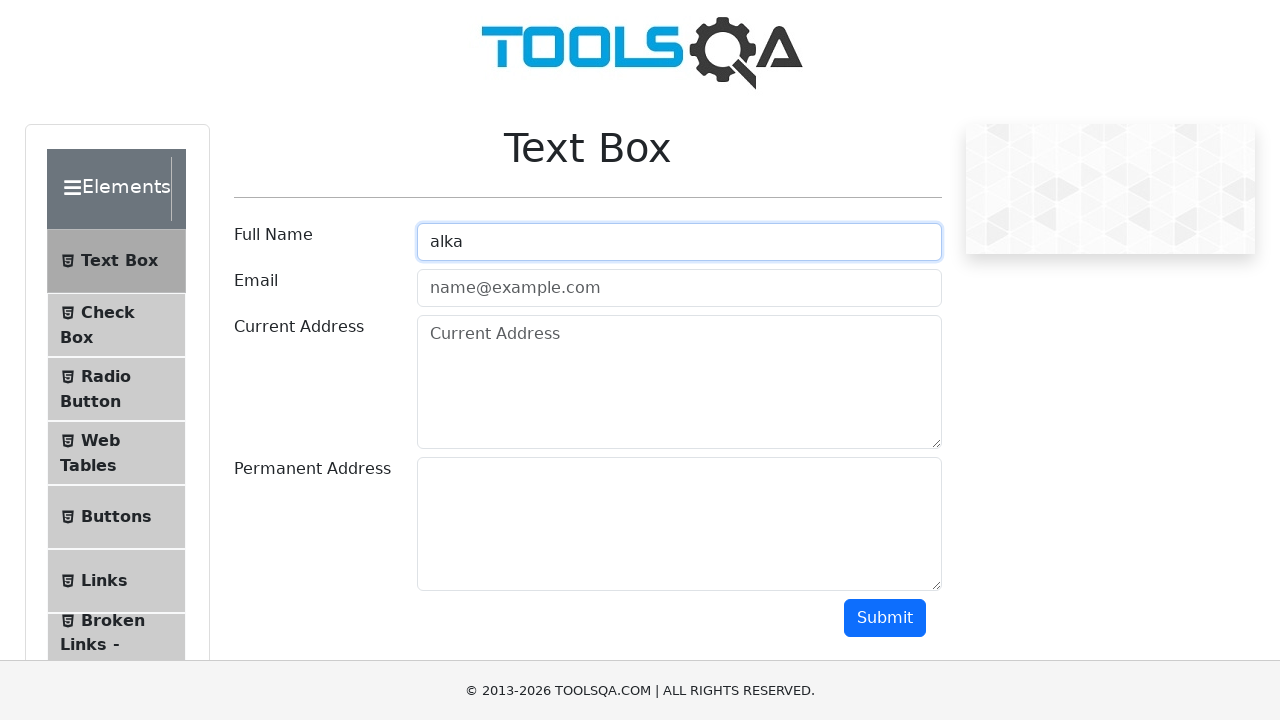

Filled email field with 'alka@gmail.com' on #userEmail
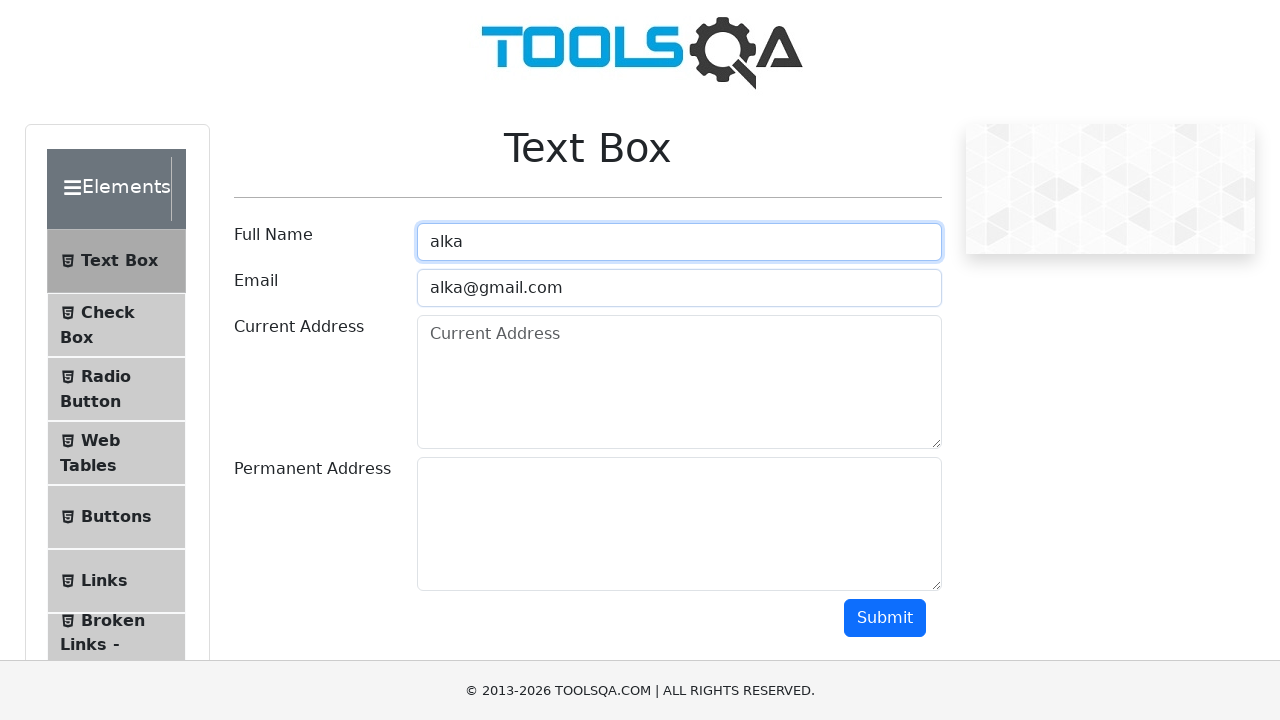

Filled current address field with 'kota tangerang' on #currentAddress
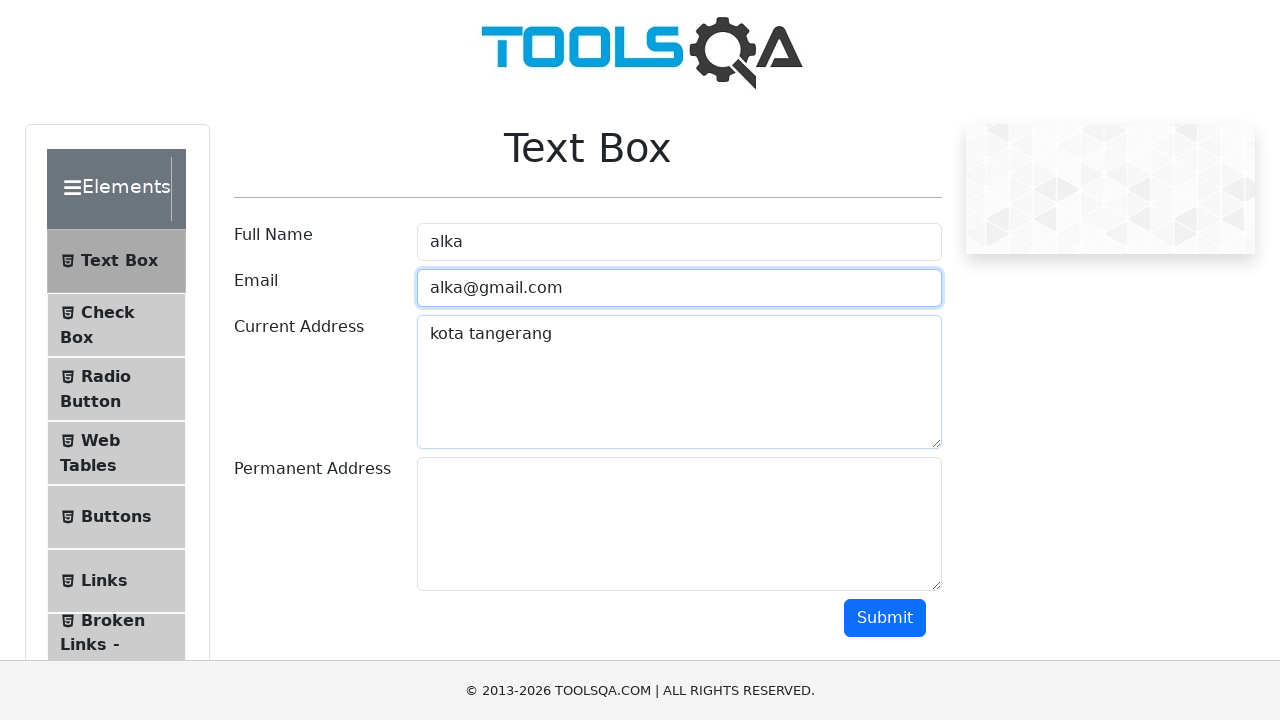

Filled permanent address field with 'Ciledug' on #permanentAddress
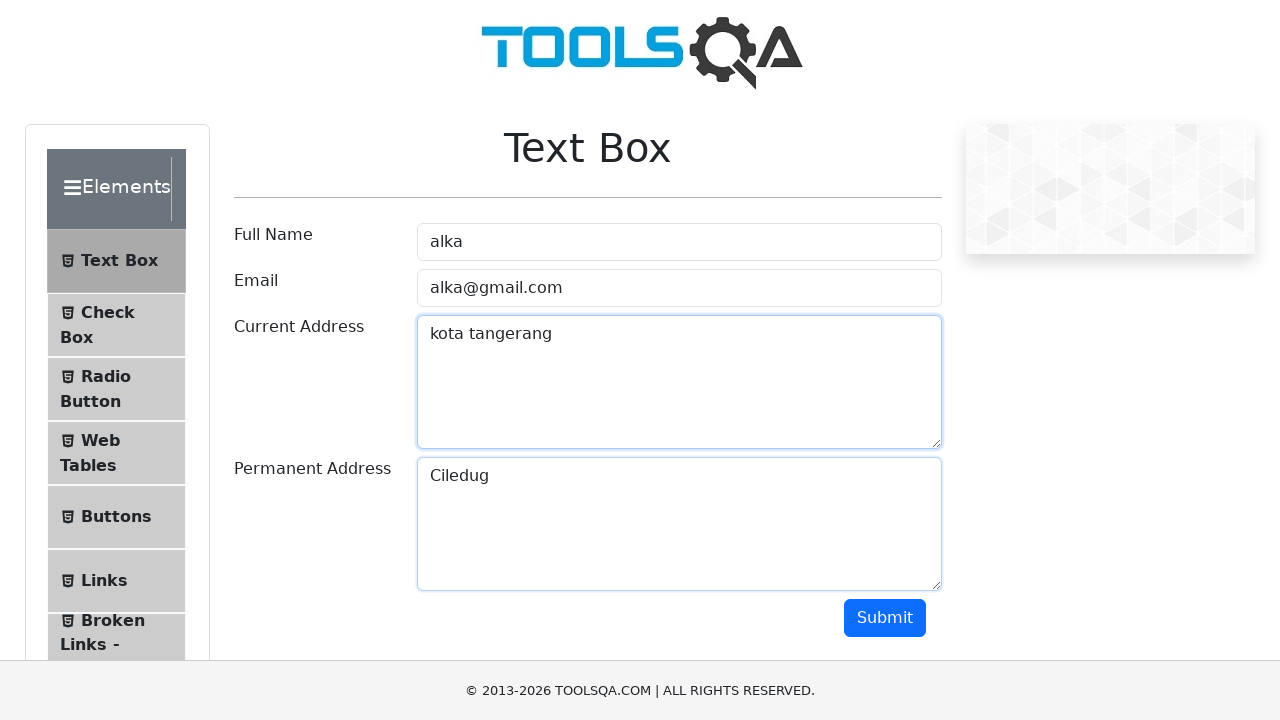

Clicked submit button to submit the form at (885, 618) on #submit
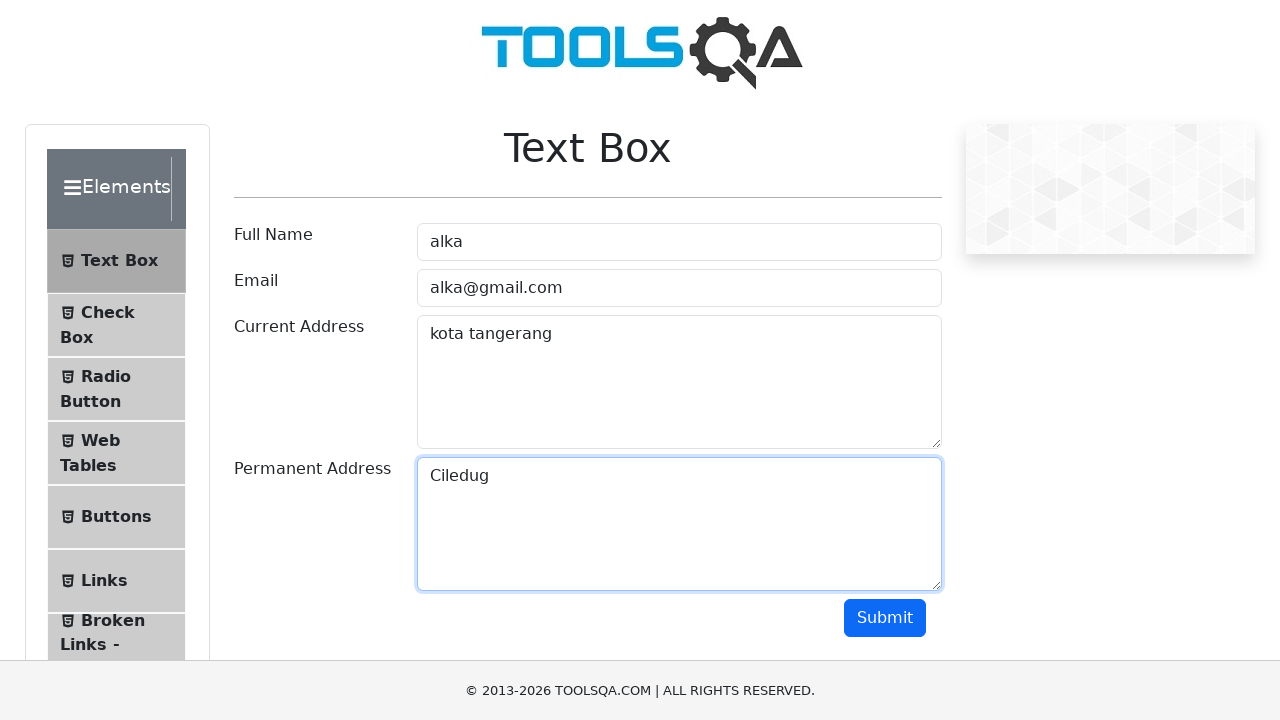

Form submission completed and output section appeared
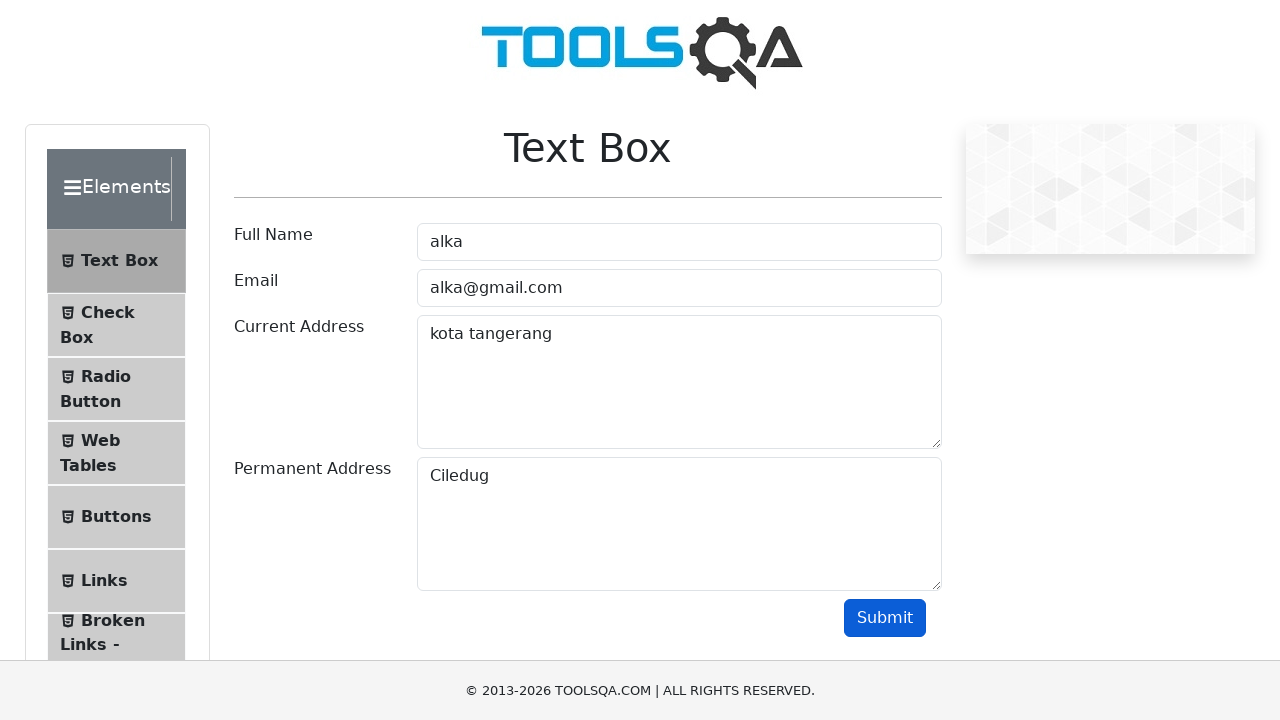

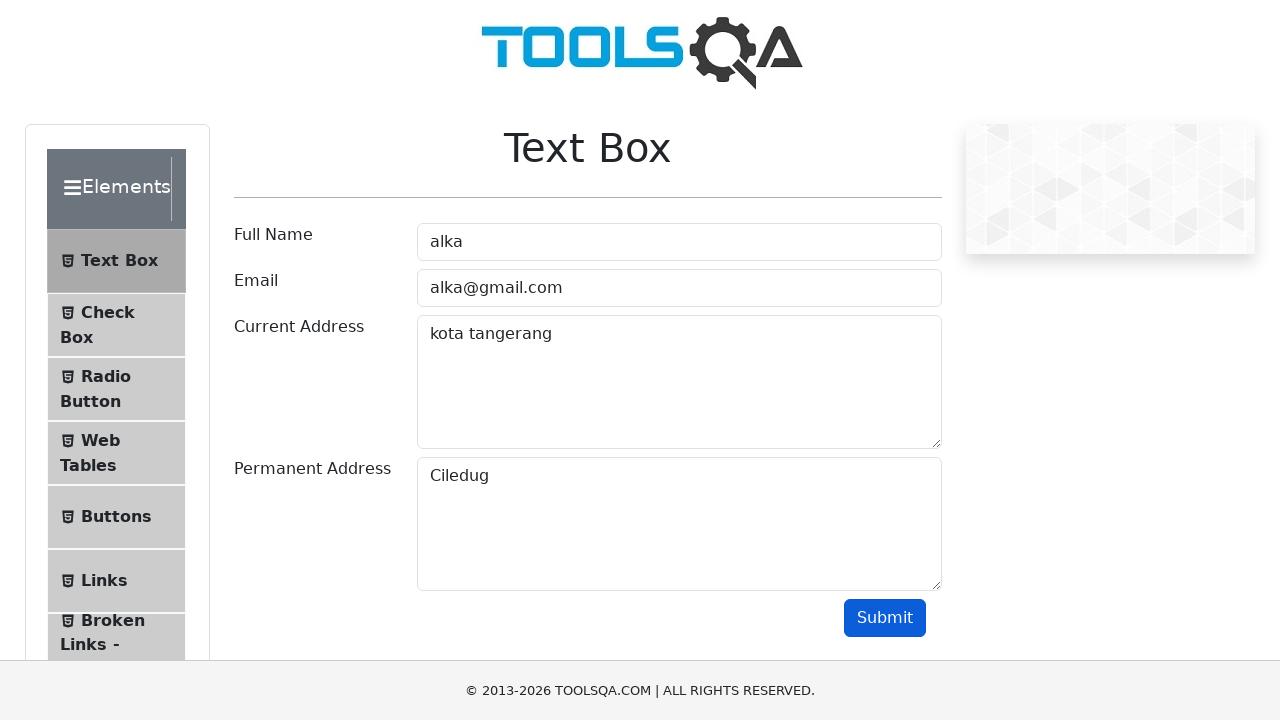